Tests adding multiple todo items to the list by filling the input field and pressing Enter for each item, then verifying the items appear in the list.

Starting URL: https://demo.playwright.dev/todomvc

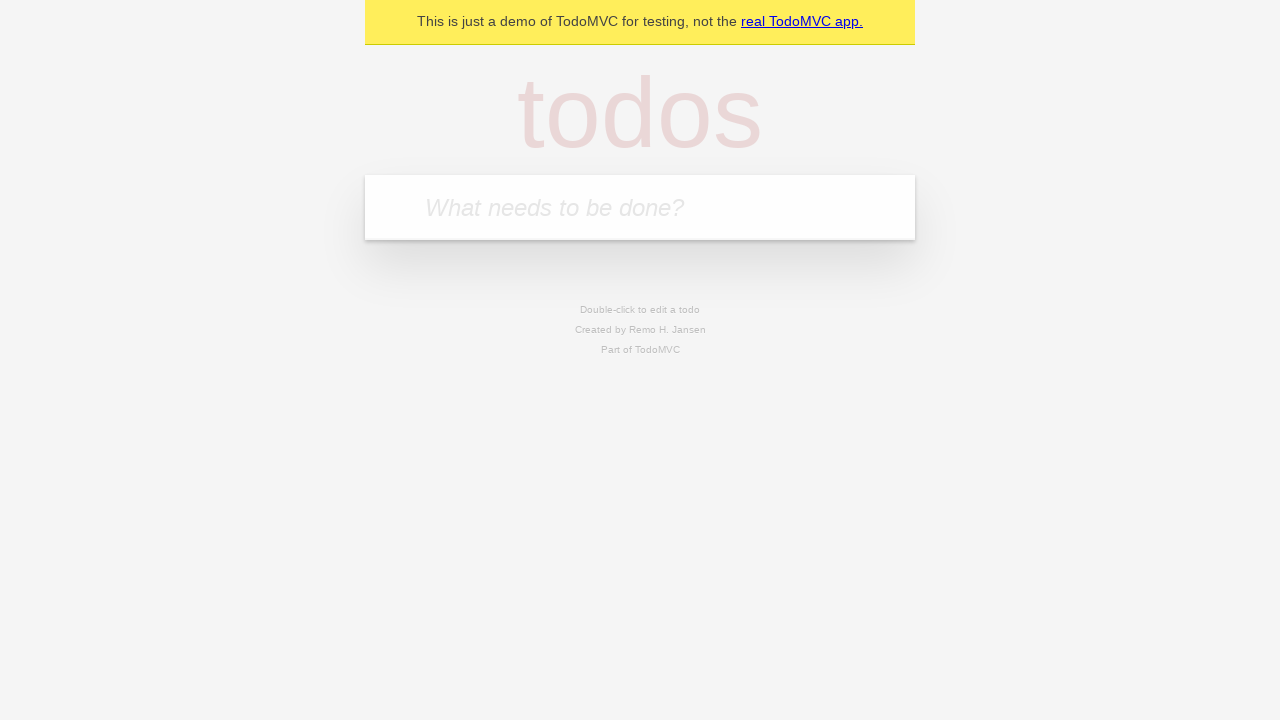

Filled todo input with 'buy some cheese' on internal:attr=[placeholder="What needs to be done?"i]
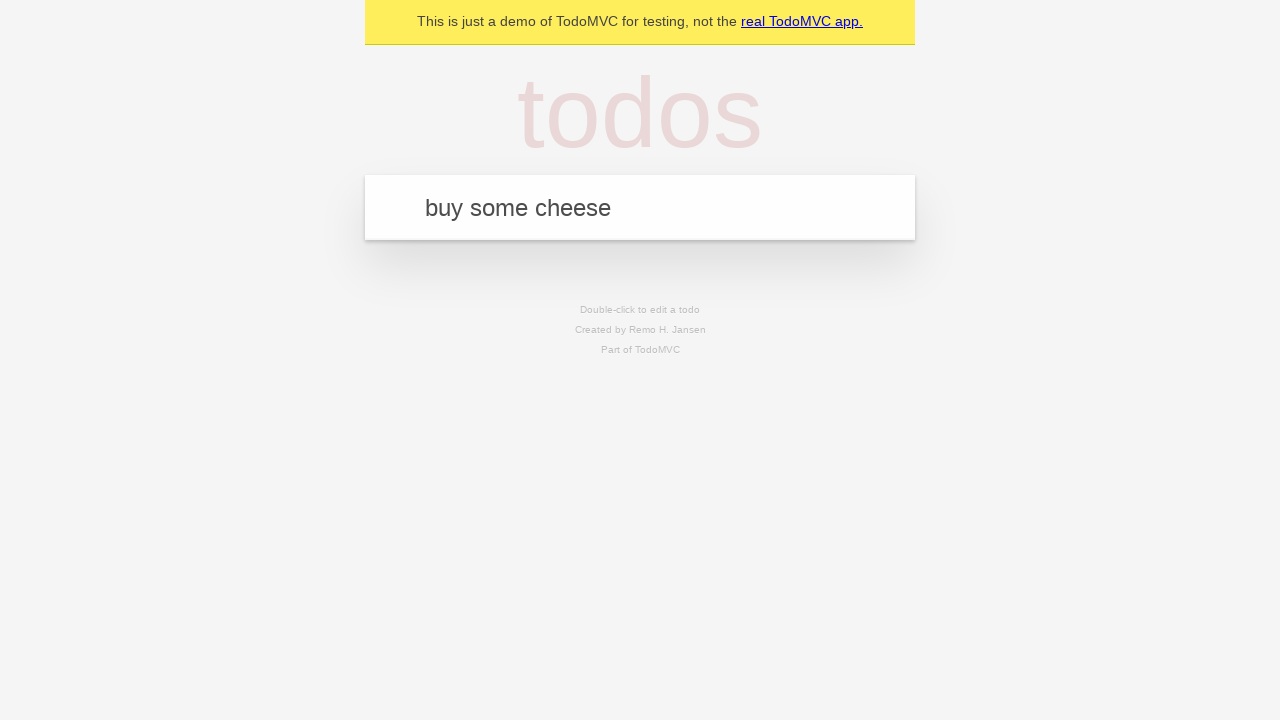

Pressed Enter to add first todo item on internal:attr=[placeholder="What needs to be done?"i]
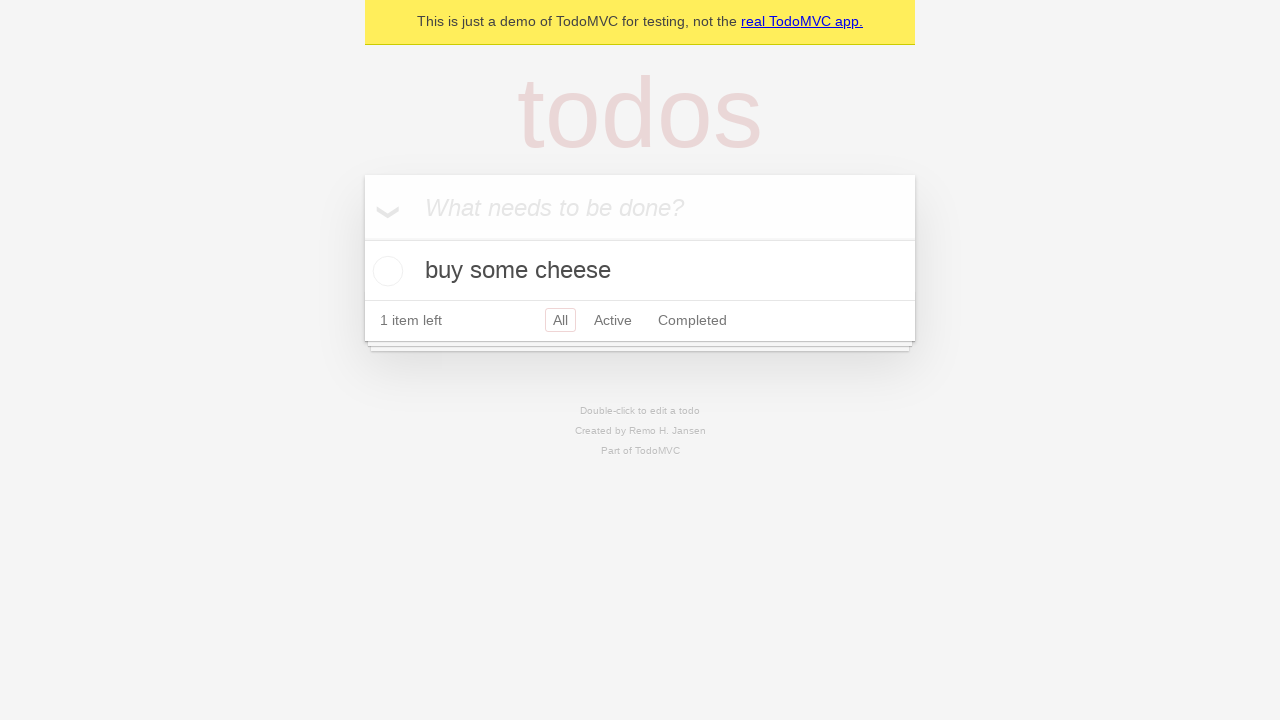

First todo item appeared in the list
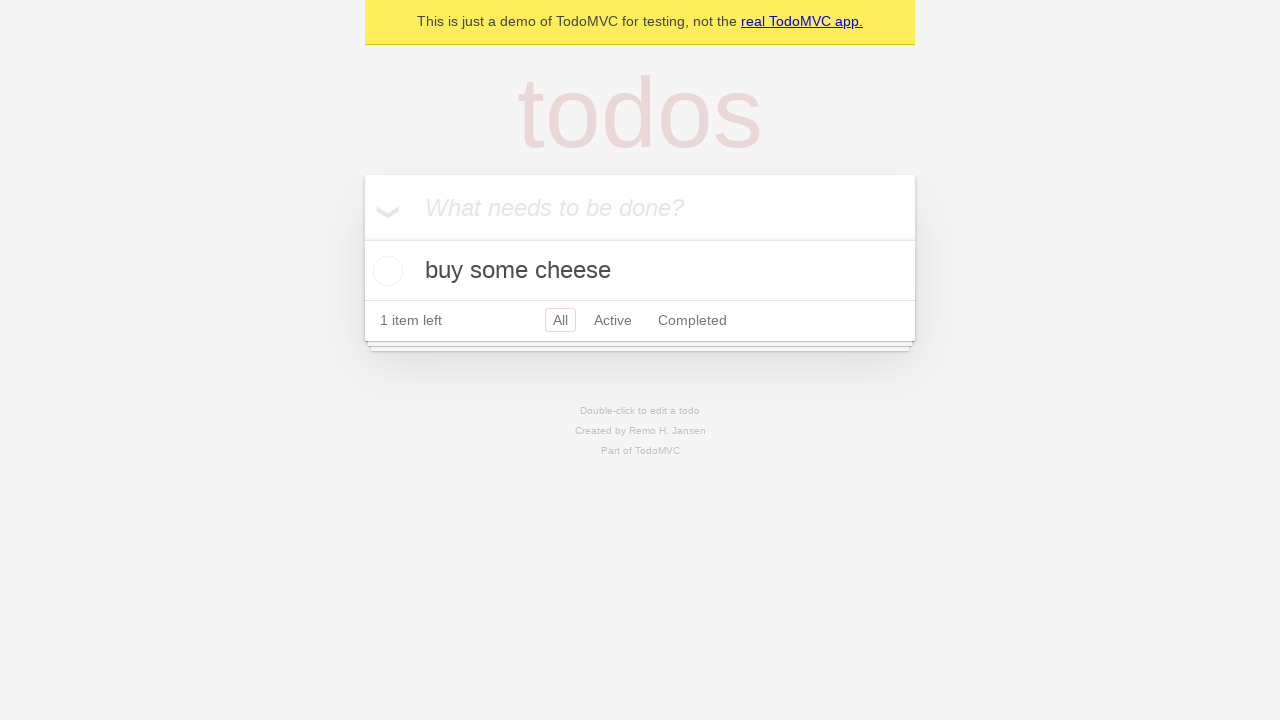

Filled todo input with 'feed the cat' on internal:attr=[placeholder="What needs to be done?"i]
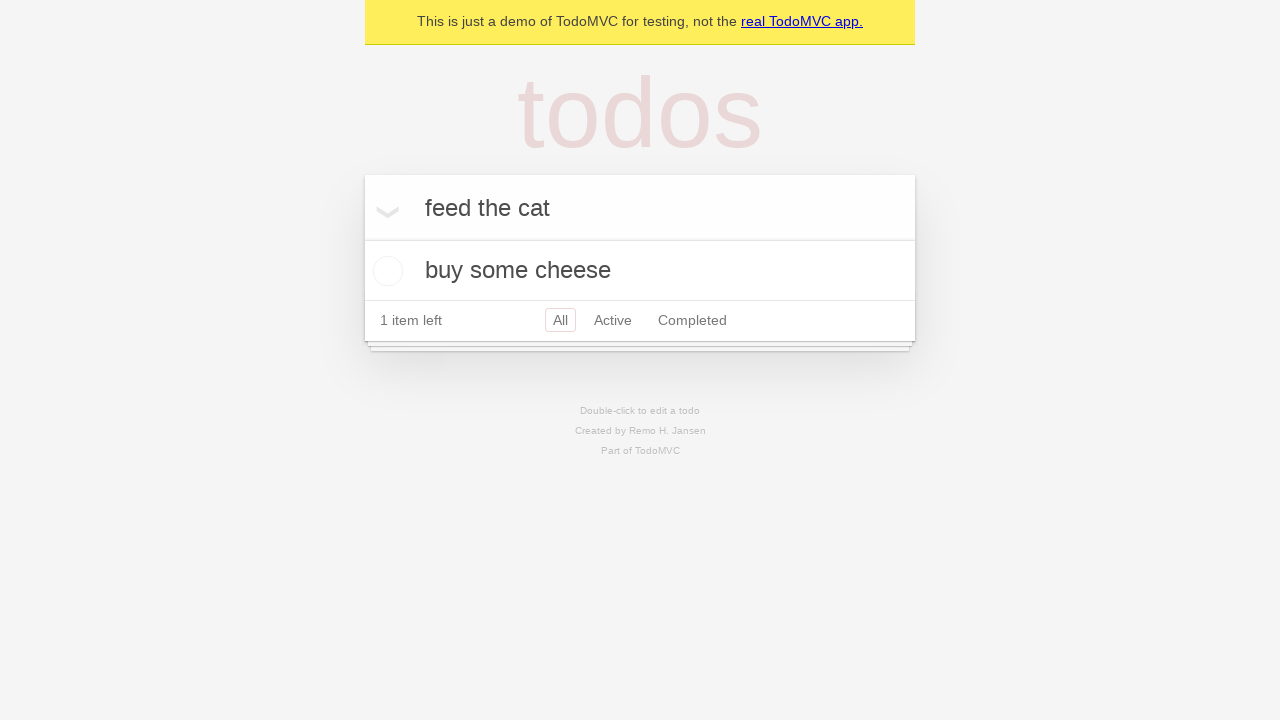

Pressed Enter to add second todo item on internal:attr=[placeholder="What needs to be done?"i]
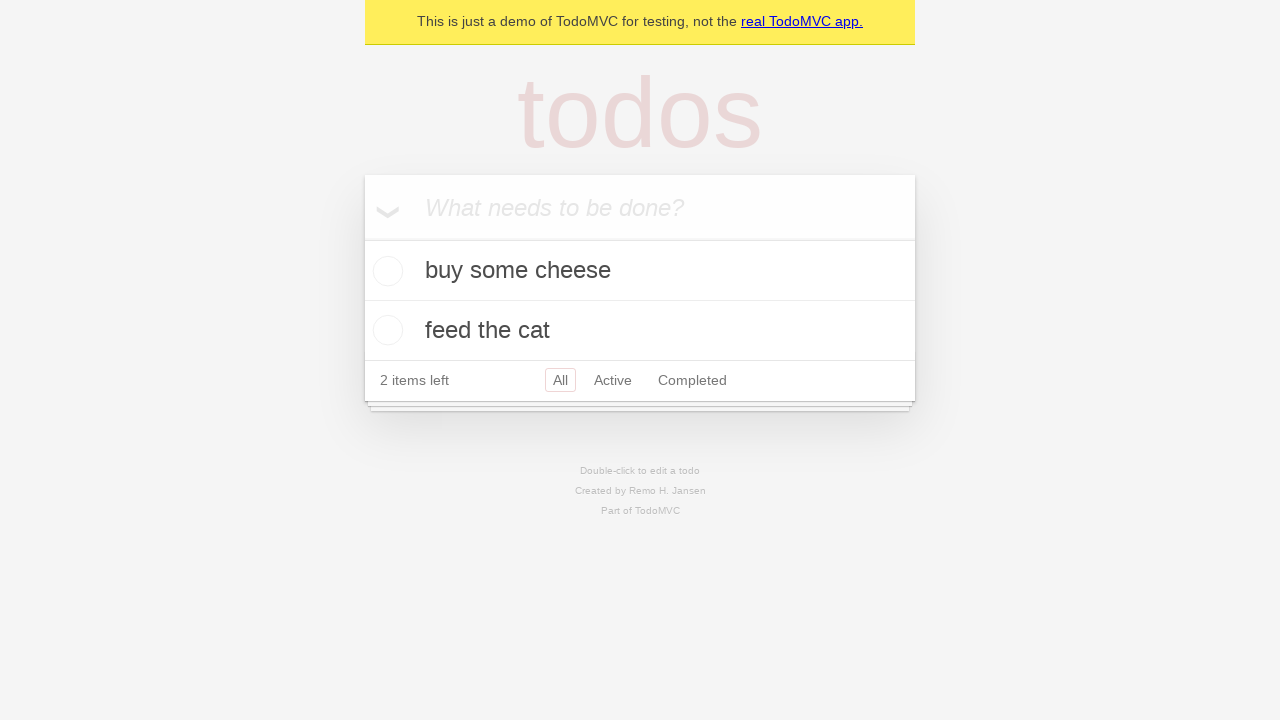

Both todo items are now visible in the list
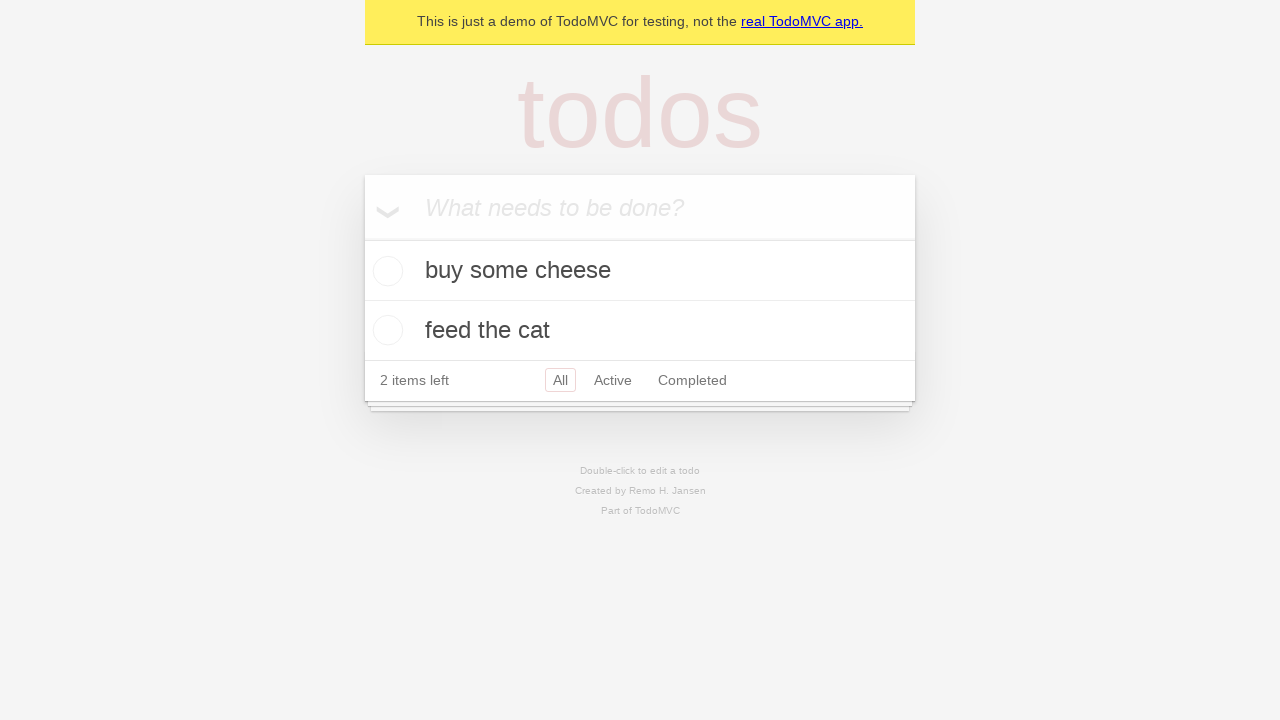

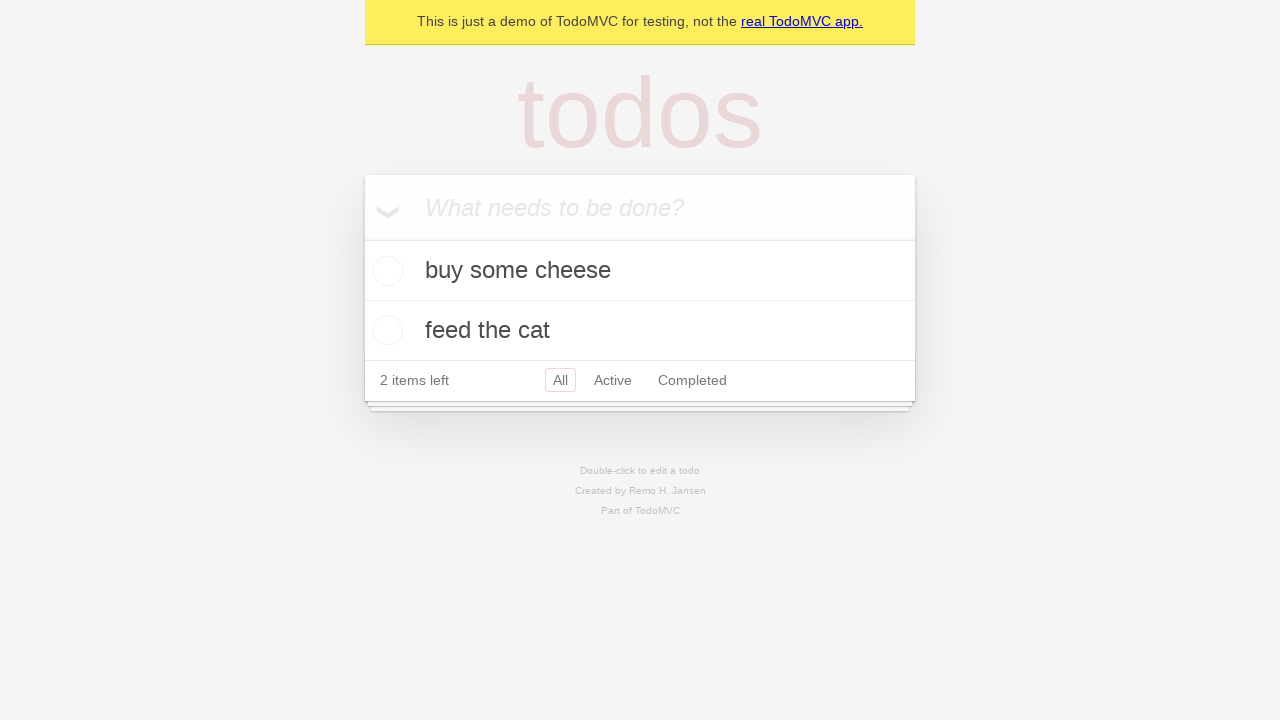